Tests double-click and right-click (context click) actions on elements within an iframe on W3Schools TryIt editor page

Starting URL: https://www.w3schools.com/tags/tryit.asp?filename=tryhtml_select_multiple

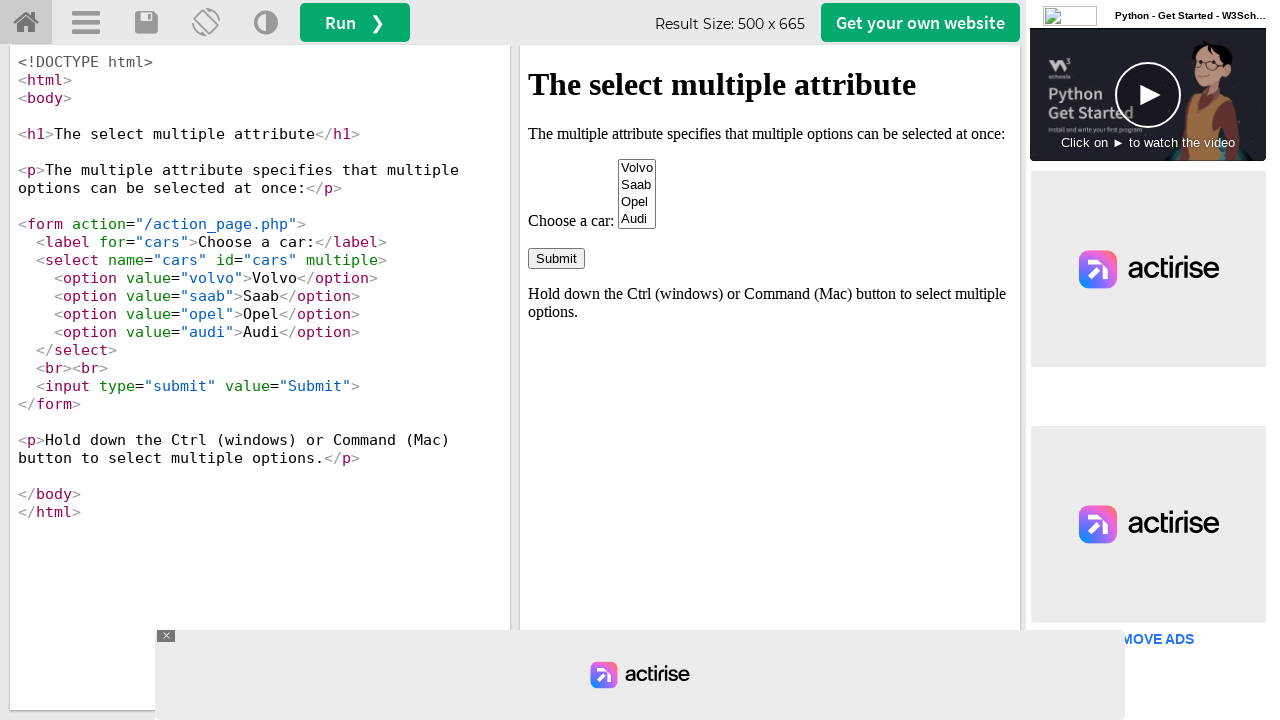

Located iframe with id 'iframeResult'
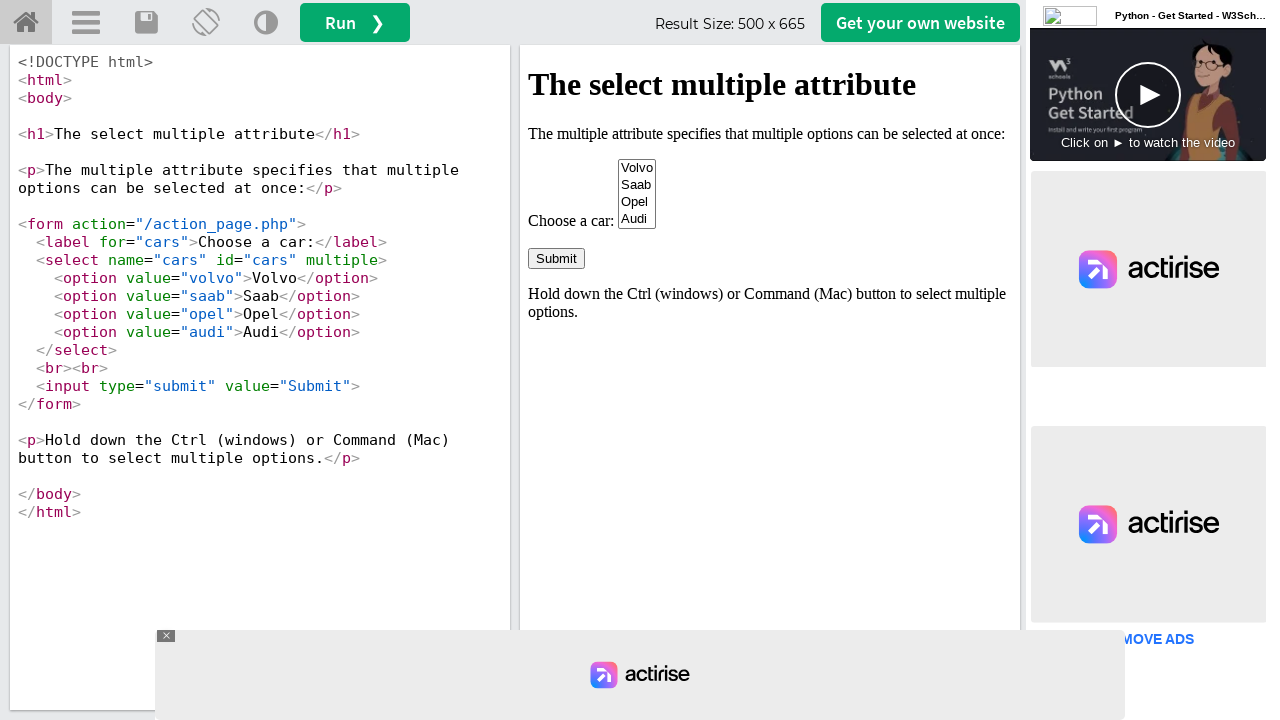

Located paragraph element containing 'The multiple attribute specifies that multiple opt'
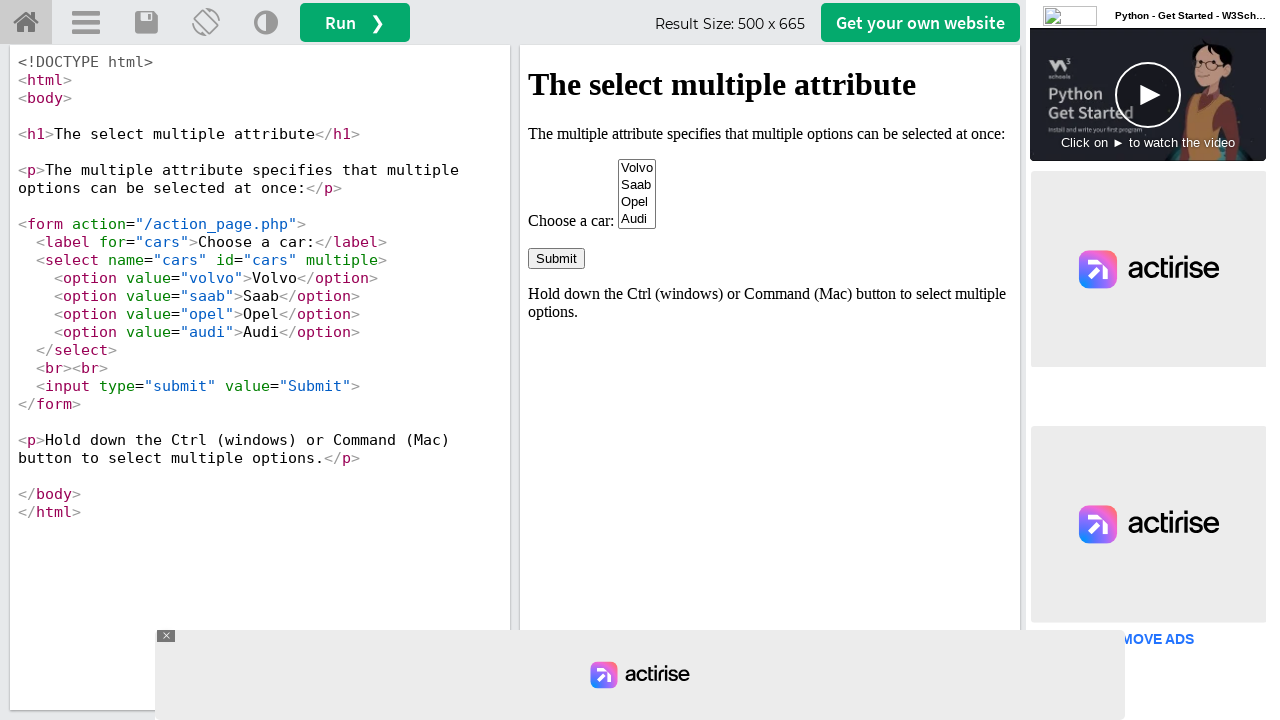

Double-clicked on paragraph element at (770, 134) on #iframeResult >> internal:control=enter-frame >> xpath=//p[contains(text(),'The 
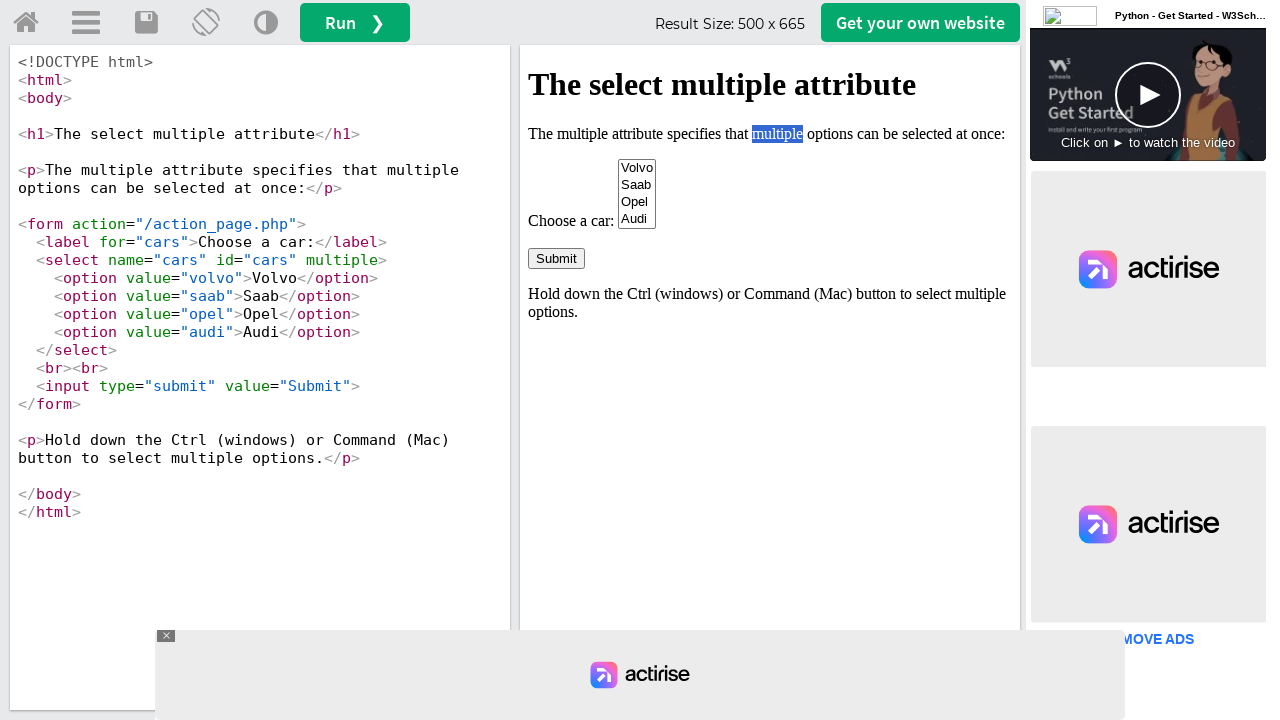

Located submit button input element
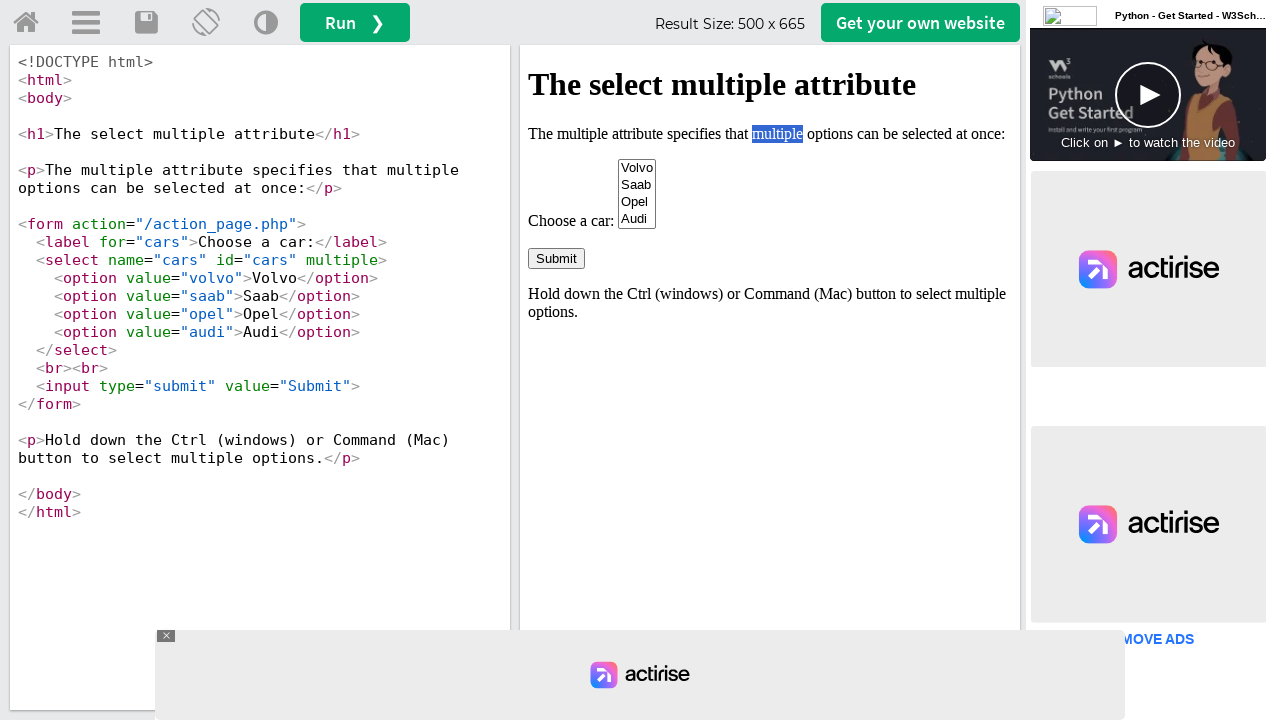

Right-clicked on submit button to open context menu at (556, 258) on #iframeResult >> internal:control=enter-frame >> xpath=//body/form[1]/input[1]
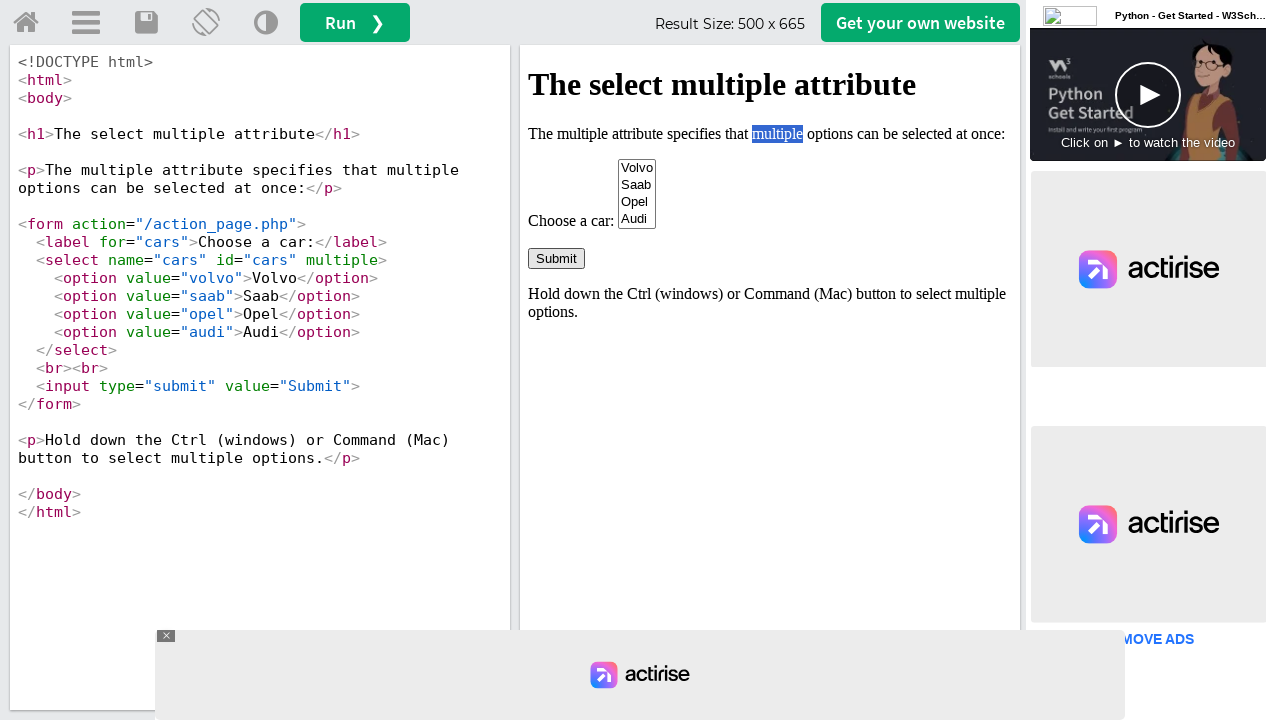

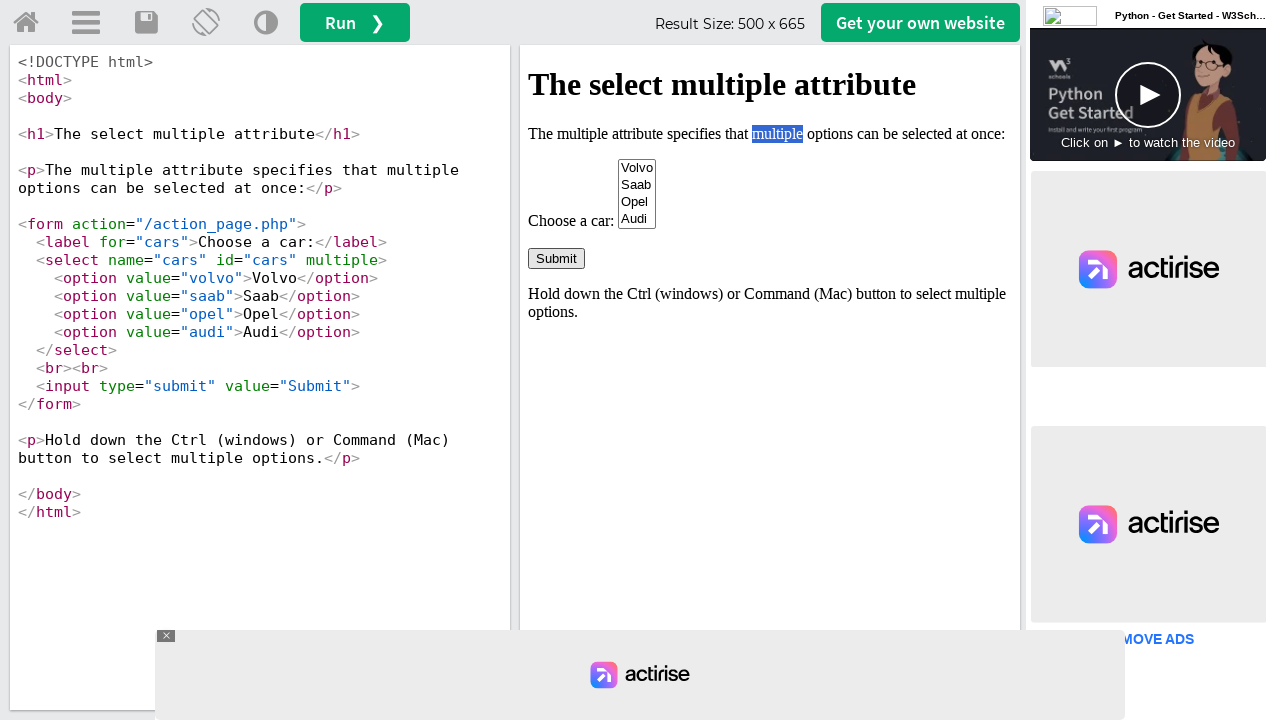